Tests JavaScript alert handling by interacting with three types of alerts: accepting a simple alert, dismissing a confirm dialog, and entering text in a prompt dialog then accepting it.

Starting URL: https://letcode.in/alert

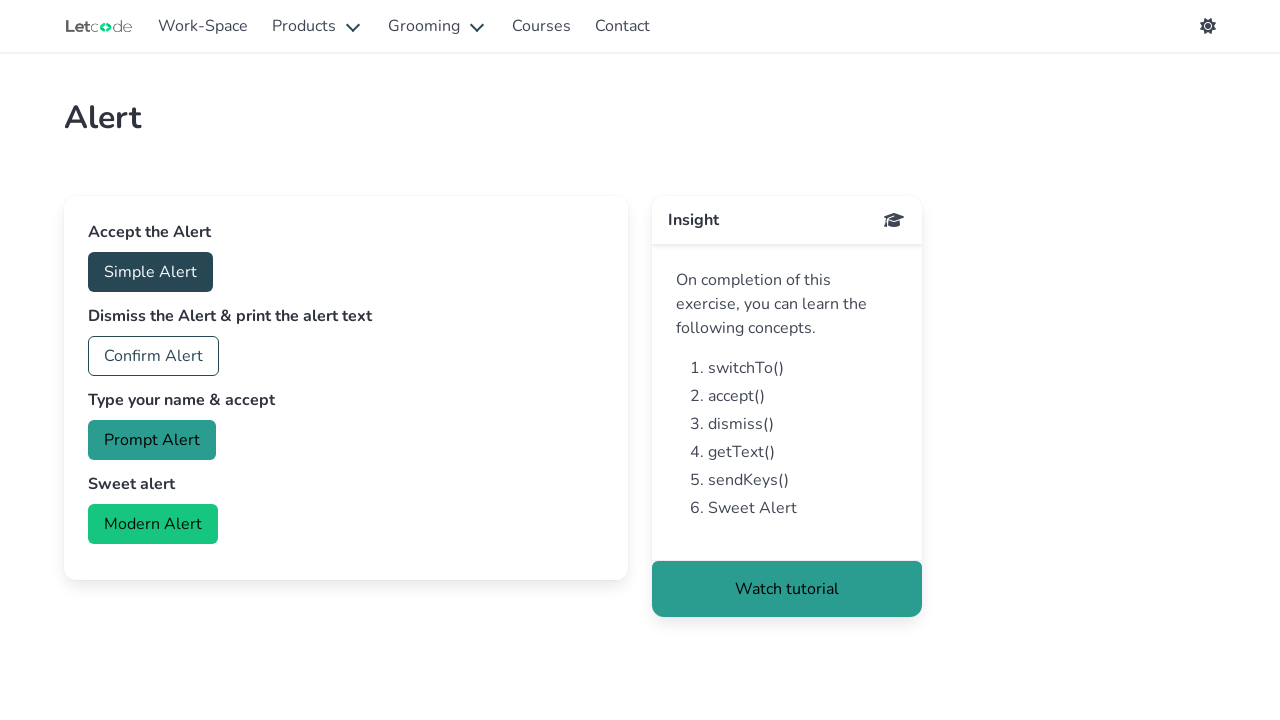

Clicked button to trigger simple alert at (150, 272) on #accept
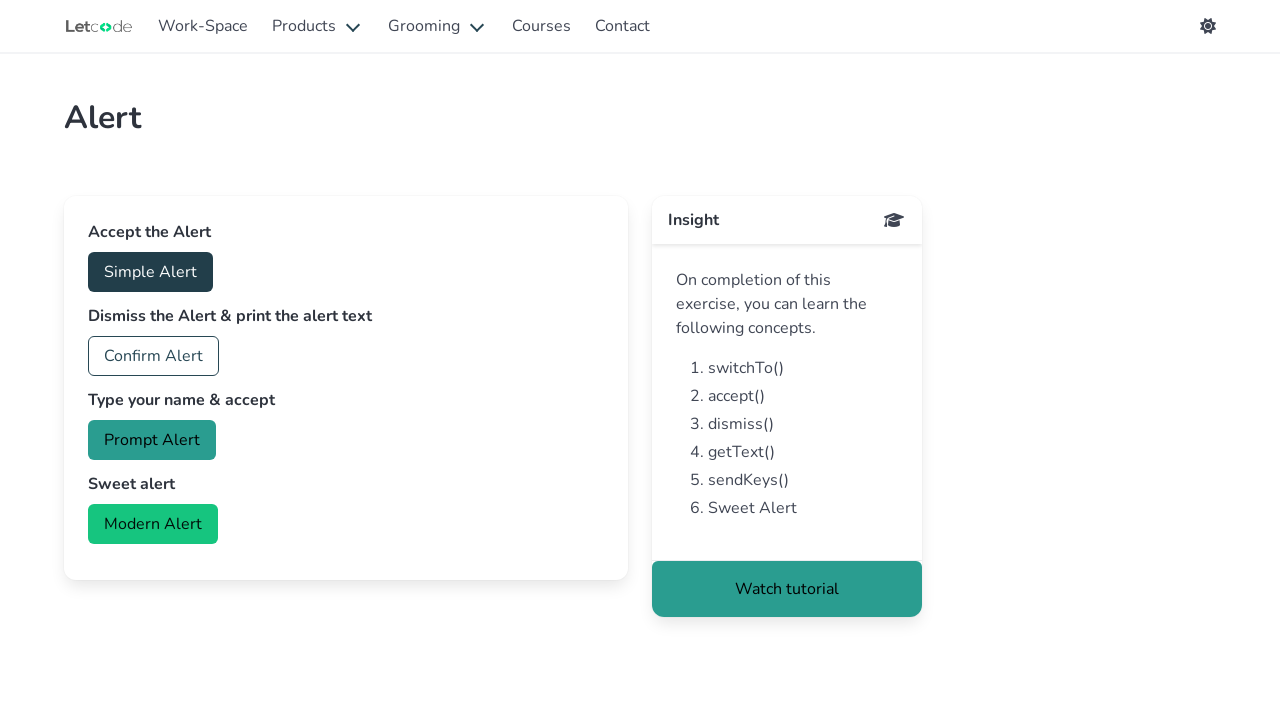

Set up dialog handler to accept alerts
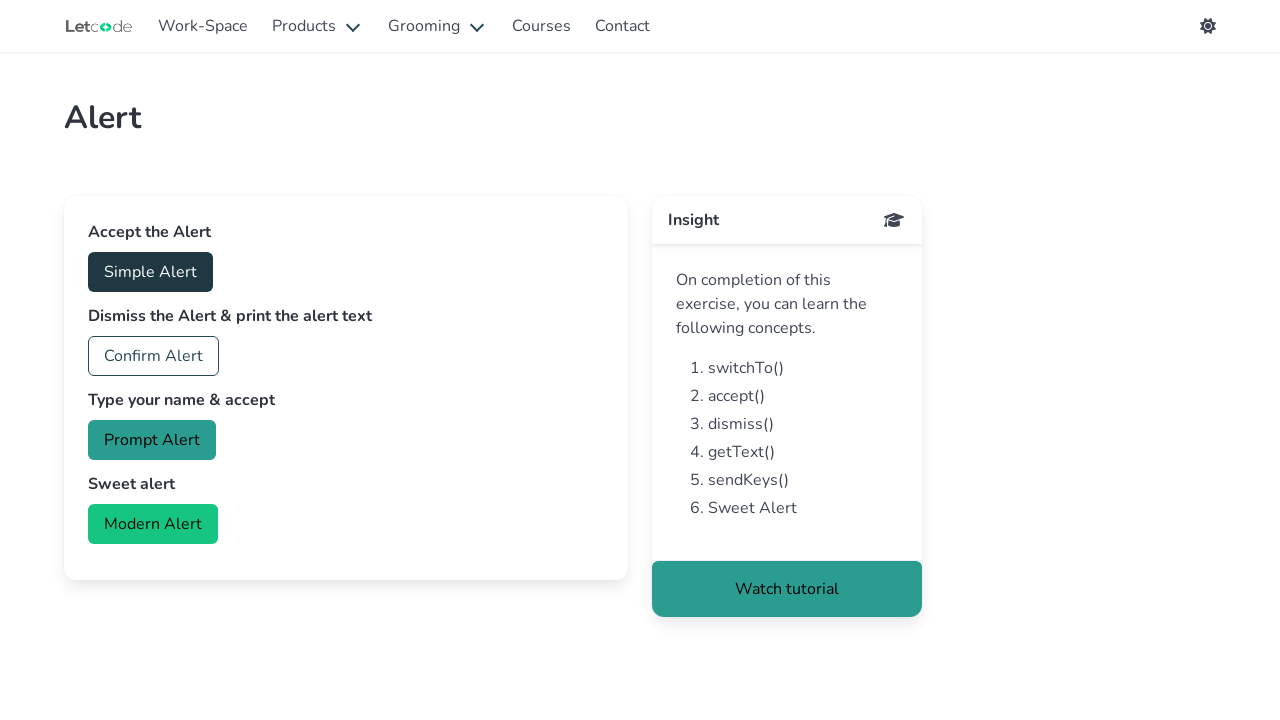

Clicked accept button to trigger simple alert at (150, 272) on #accept
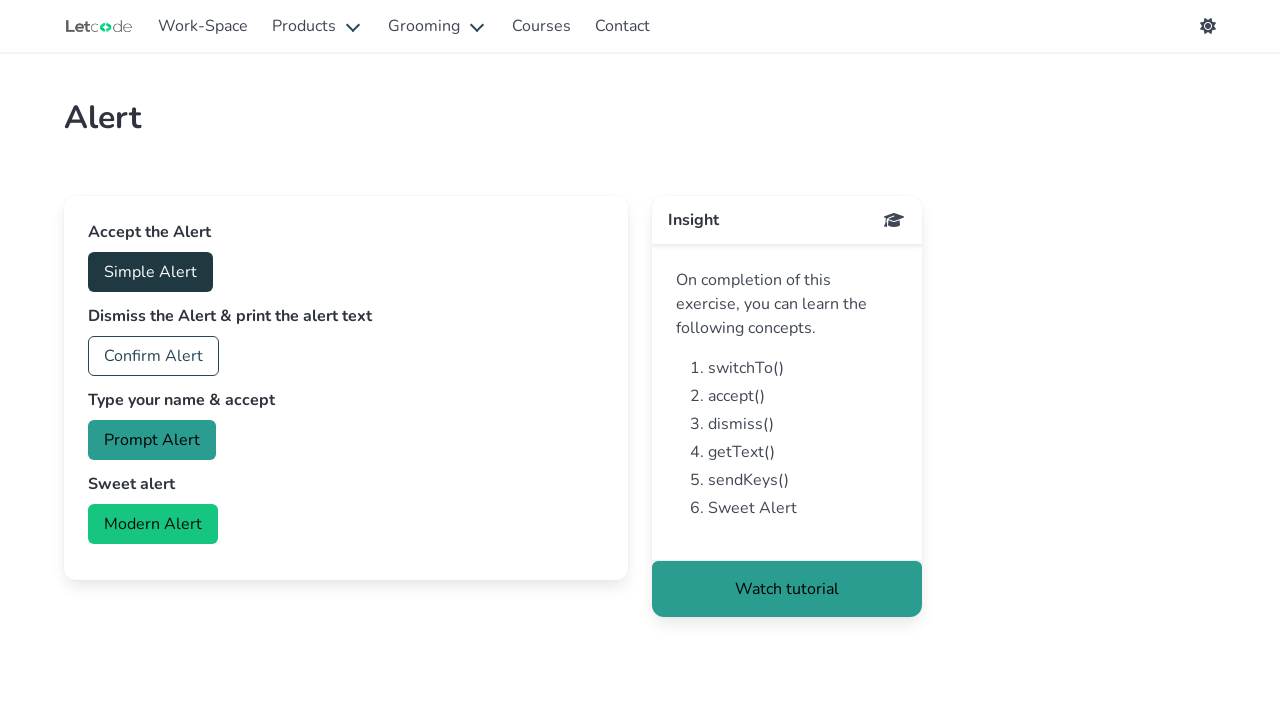

Set up dialog handler to dismiss confirm dialog
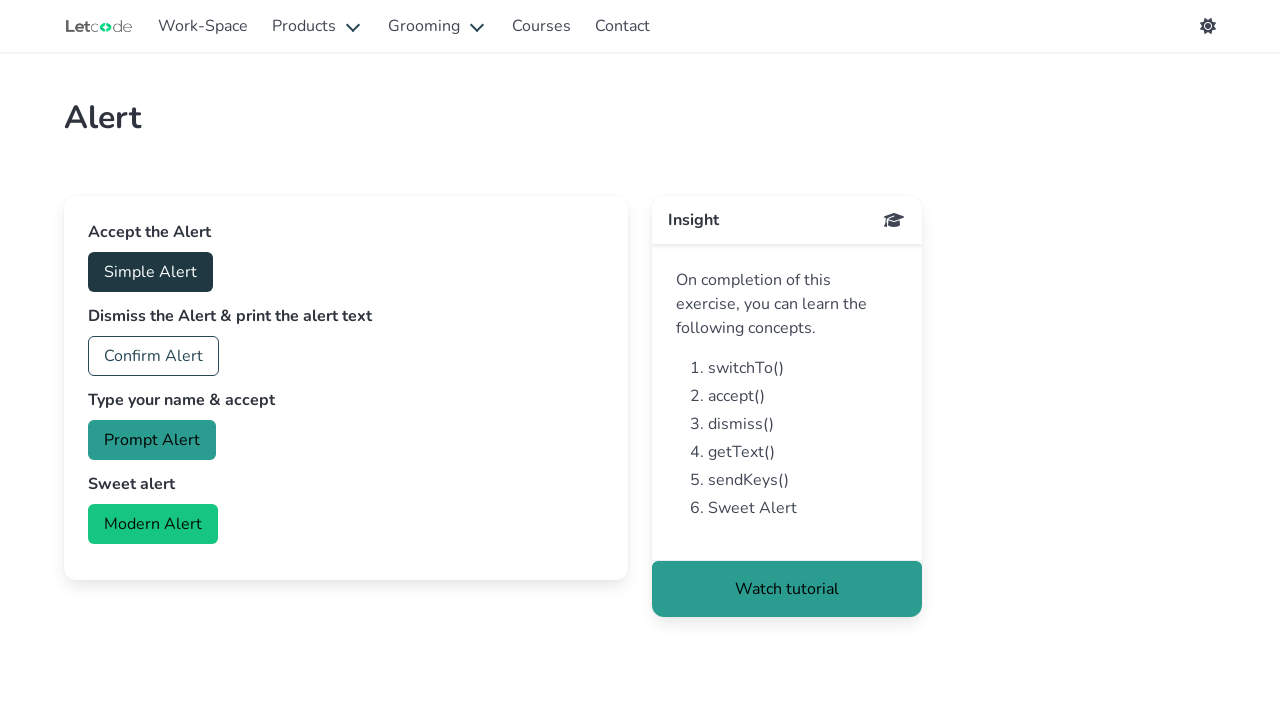

Clicked button to trigger confirm dialog at (154, 356) on #confirm
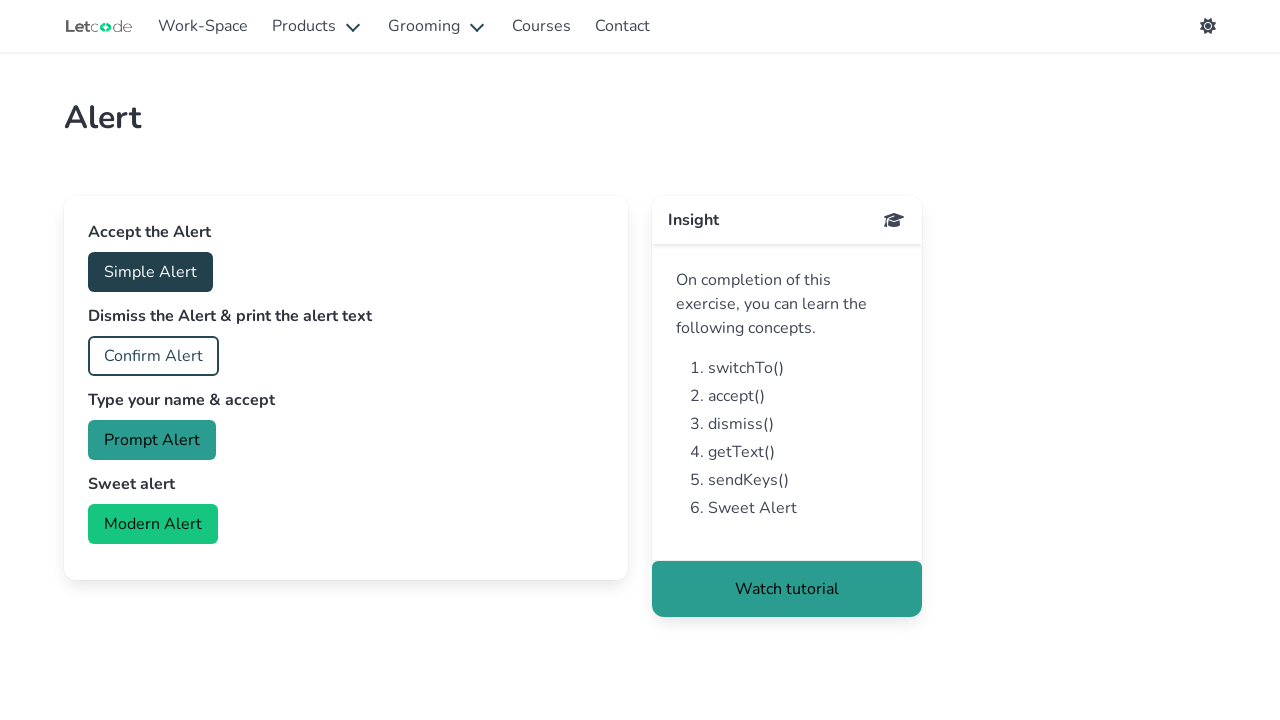

Set up dialog handler to enter text 'Hii' in prompt and accept
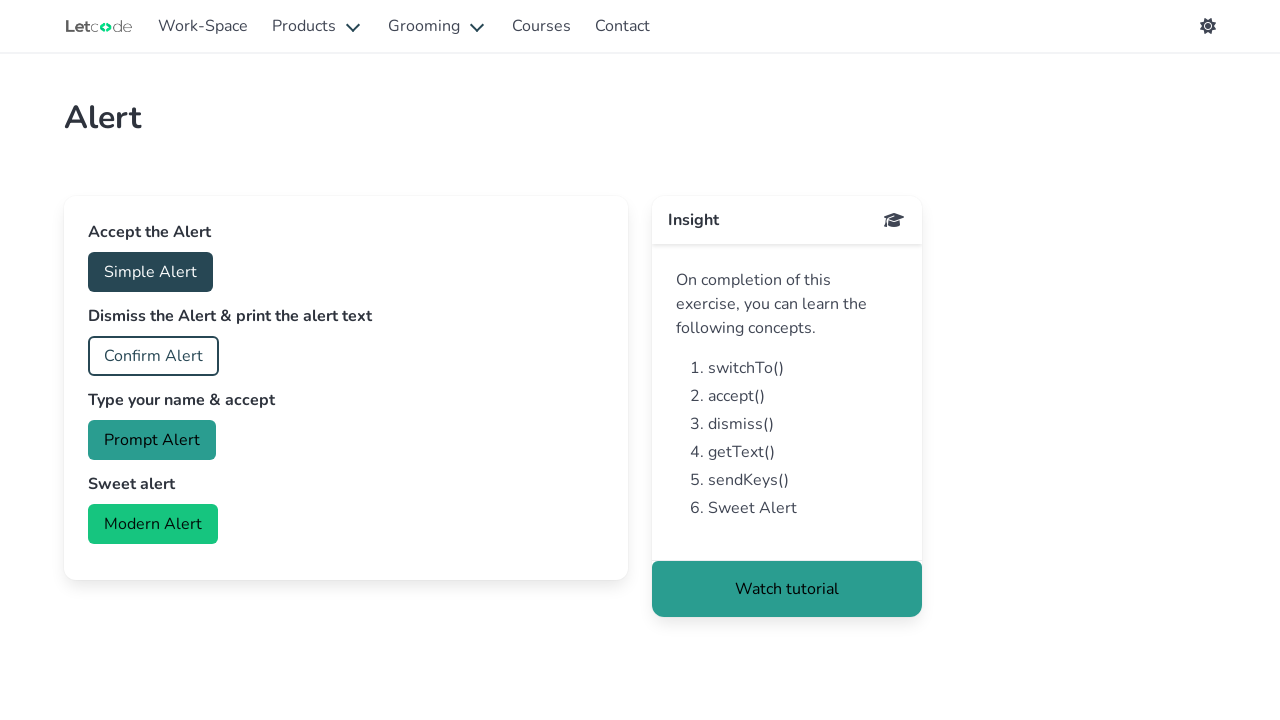

Clicked button to trigger prompt dialog at (152, 440) on #prompt
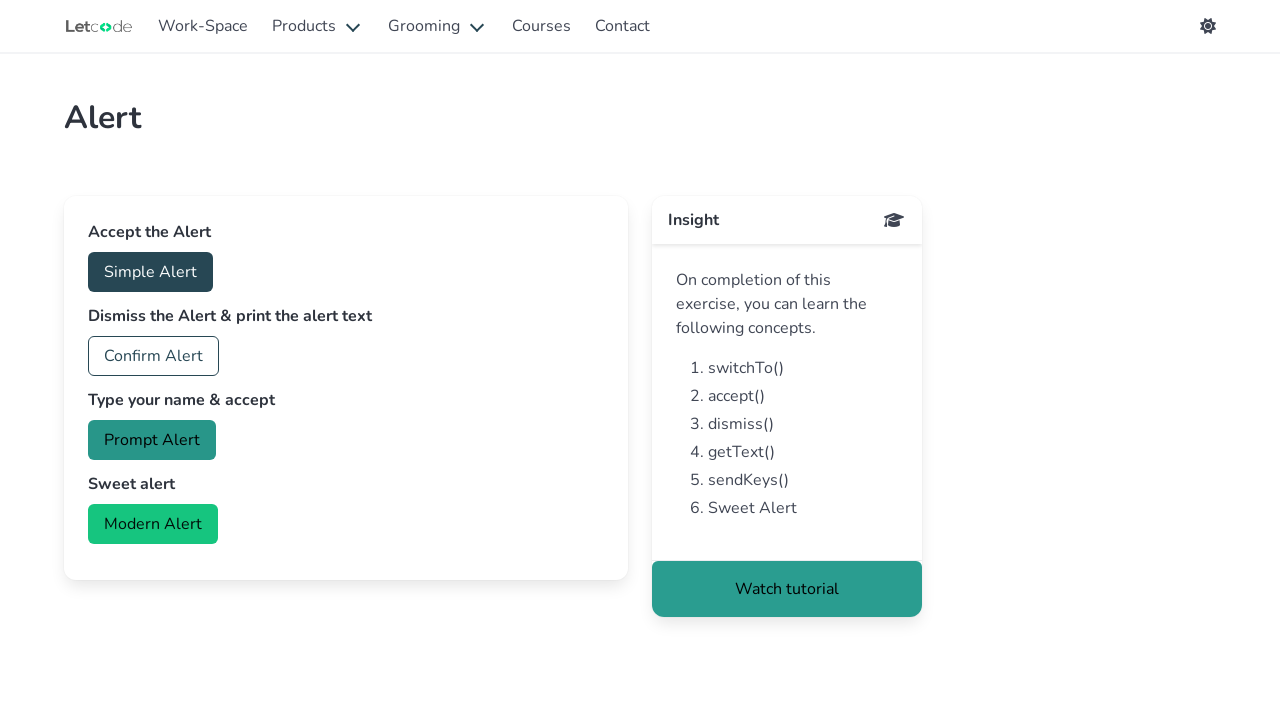

Waited 500ms for prompt interaction to complete
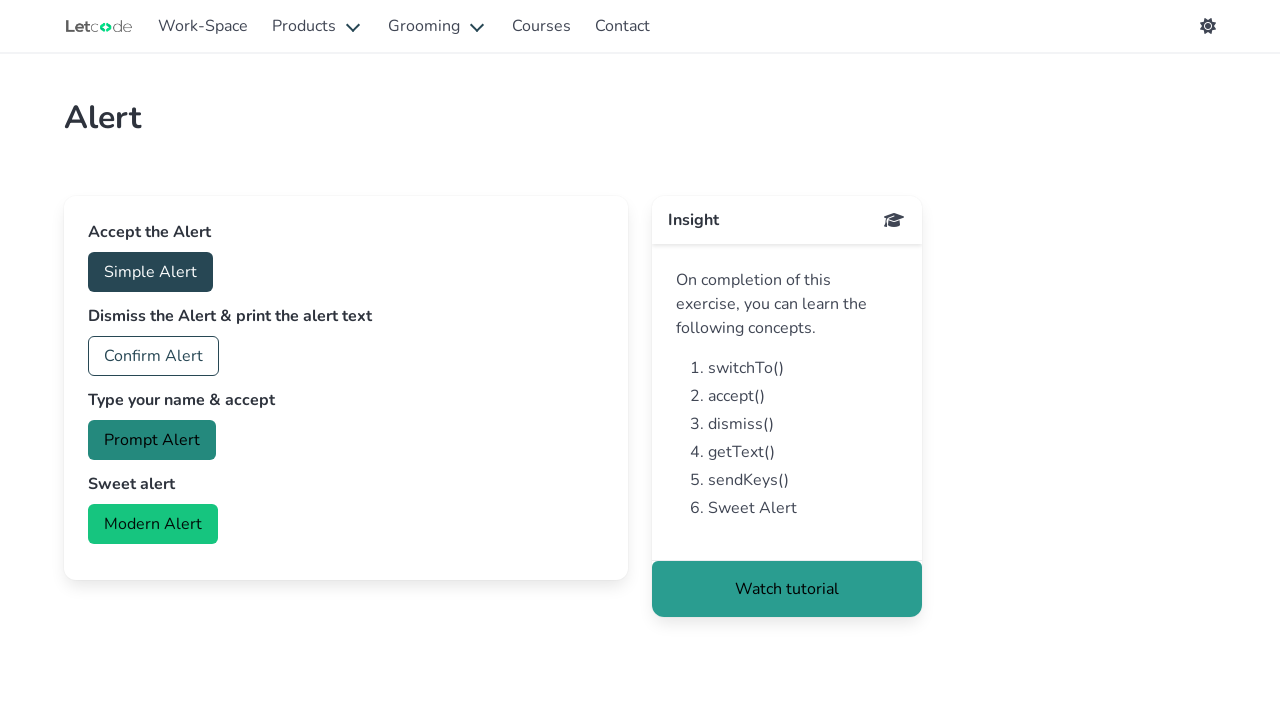

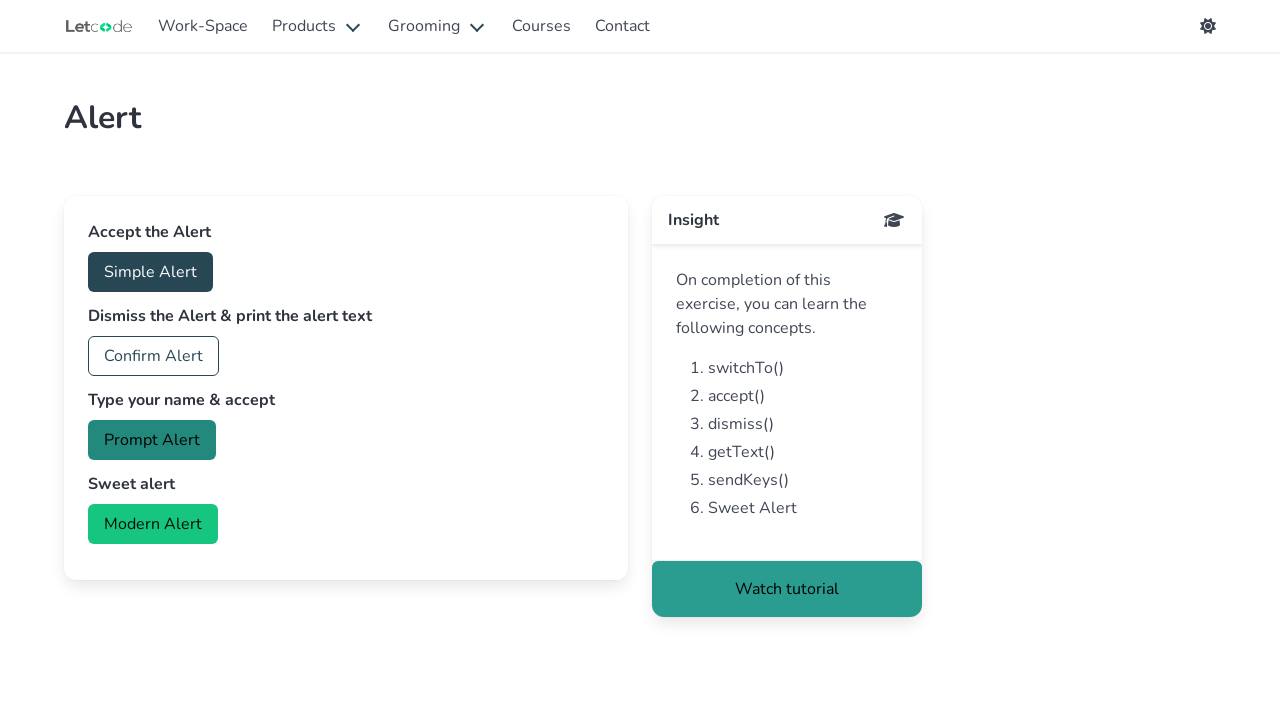